Tests checkbox functionality on a form page by finding all checkboxes, checking their states, and clicking unchecked ones to select them

Starting URL: https://echoecho.com/htmlforms09.htm

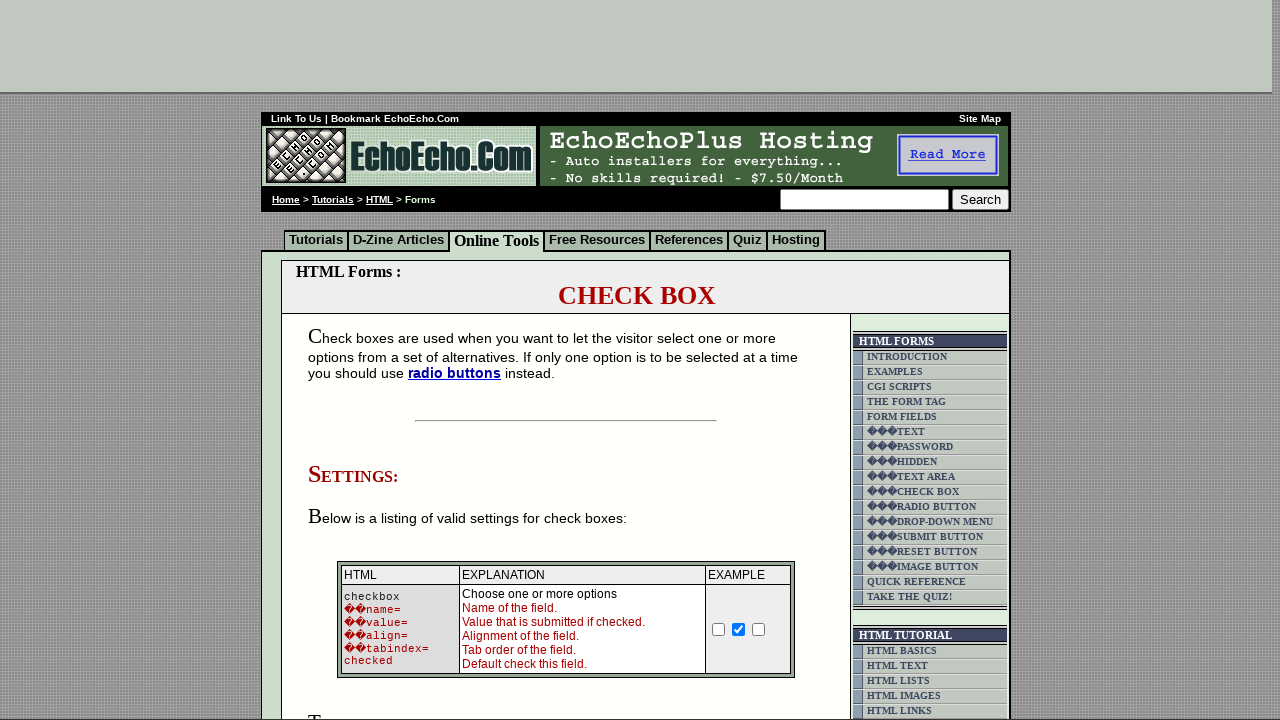

Located all checkboxes on the form using XPath
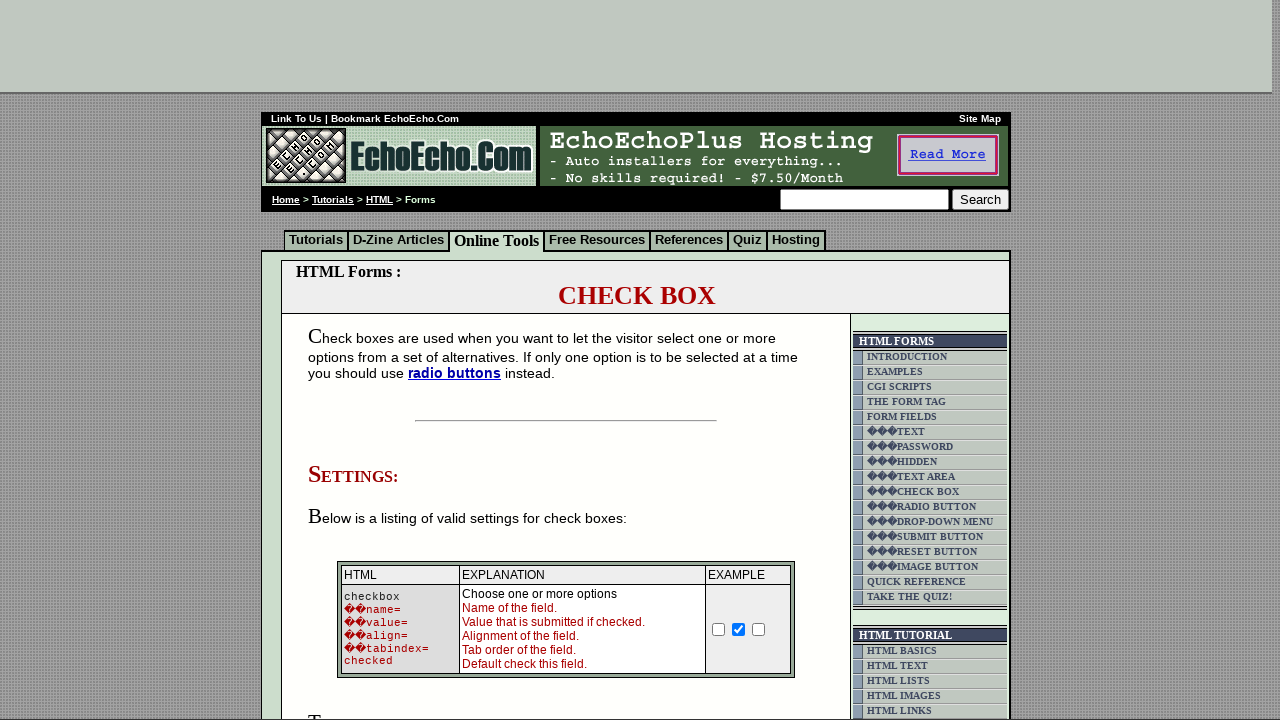

Found an unchecked checkbox
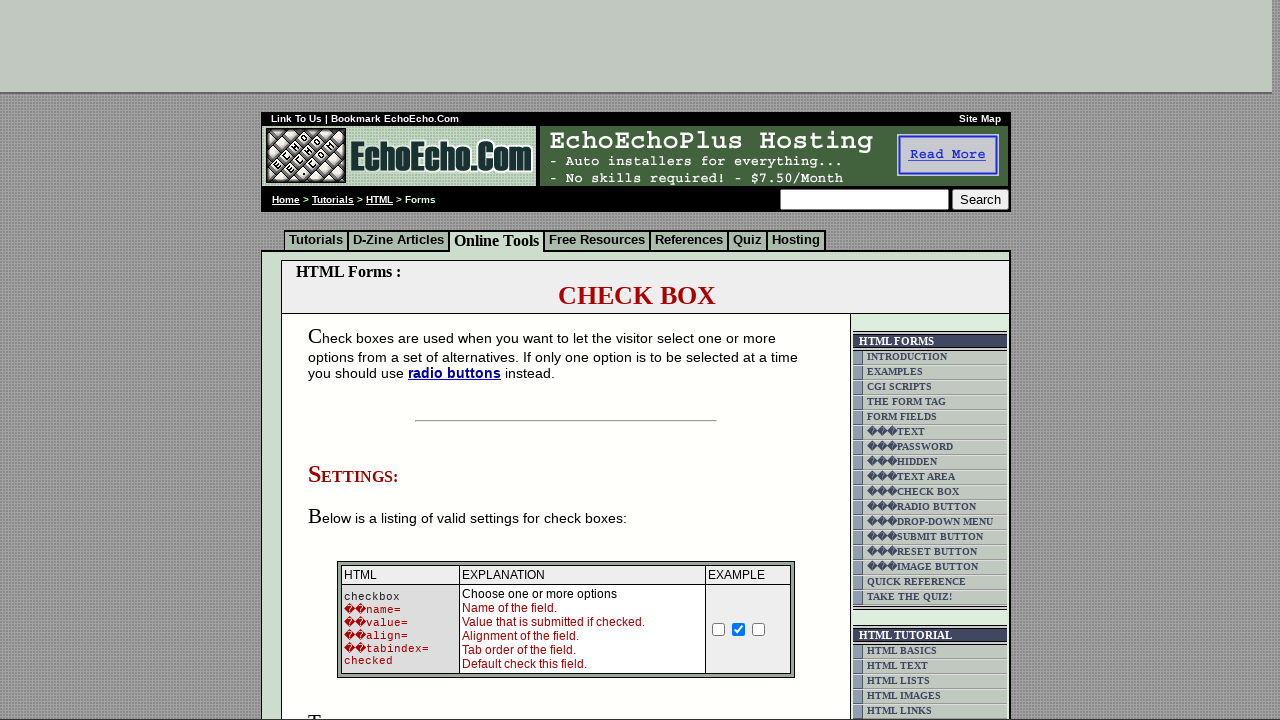

Clicked checkbox to select it at (354, 360) on xpath=/html/body/div[2]/table[9]/tbody/tr/td[4]/table/tbody/tr/td/div/span/form/
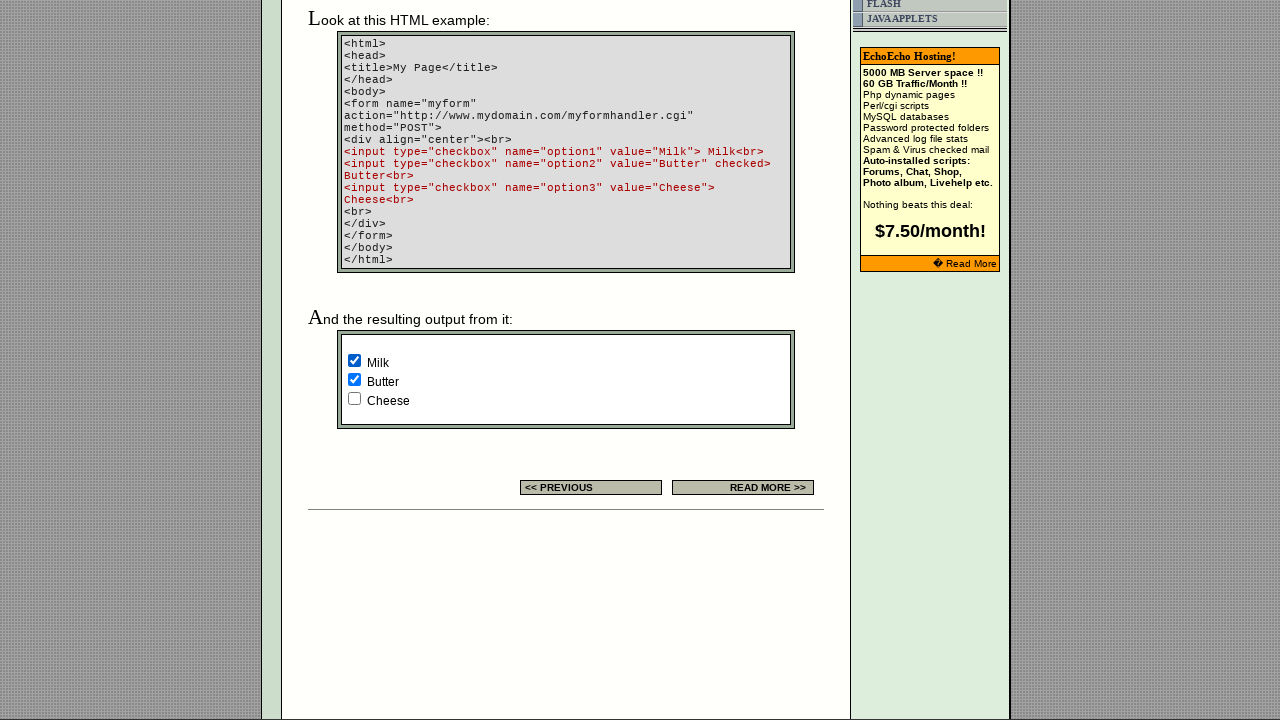

Checkbox is already checked, skipping
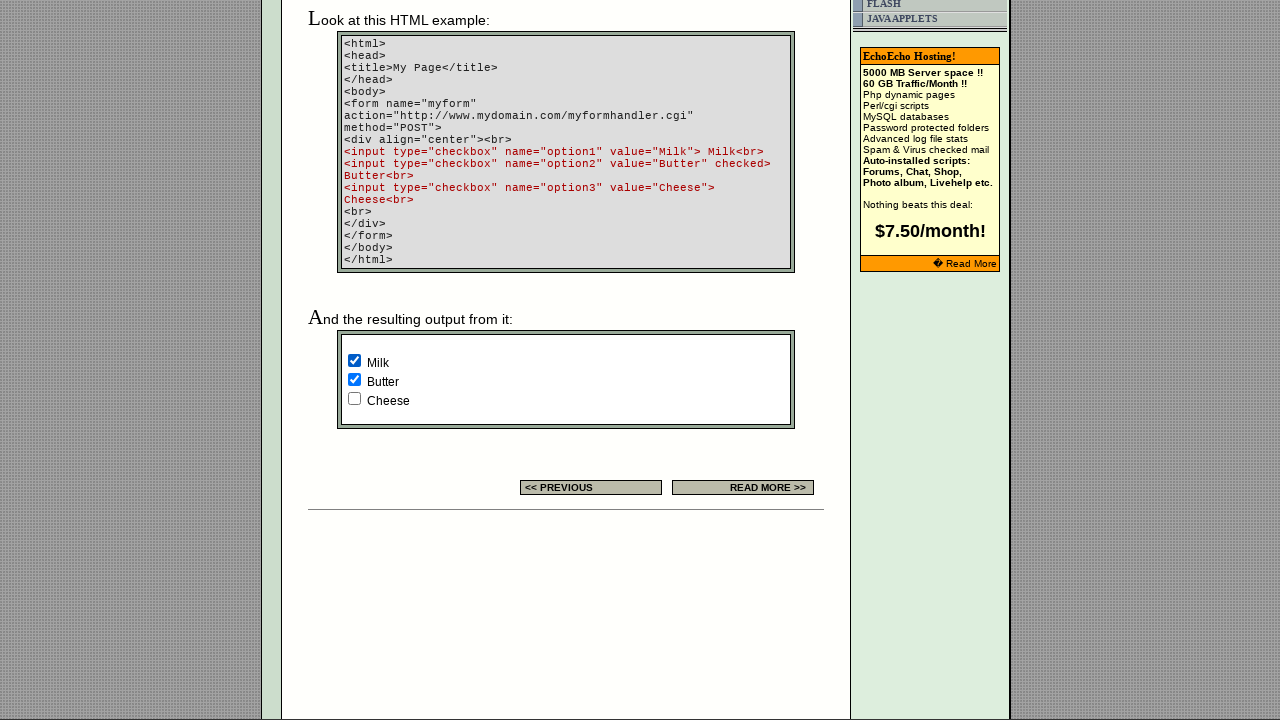

Found an unchecked checkbox
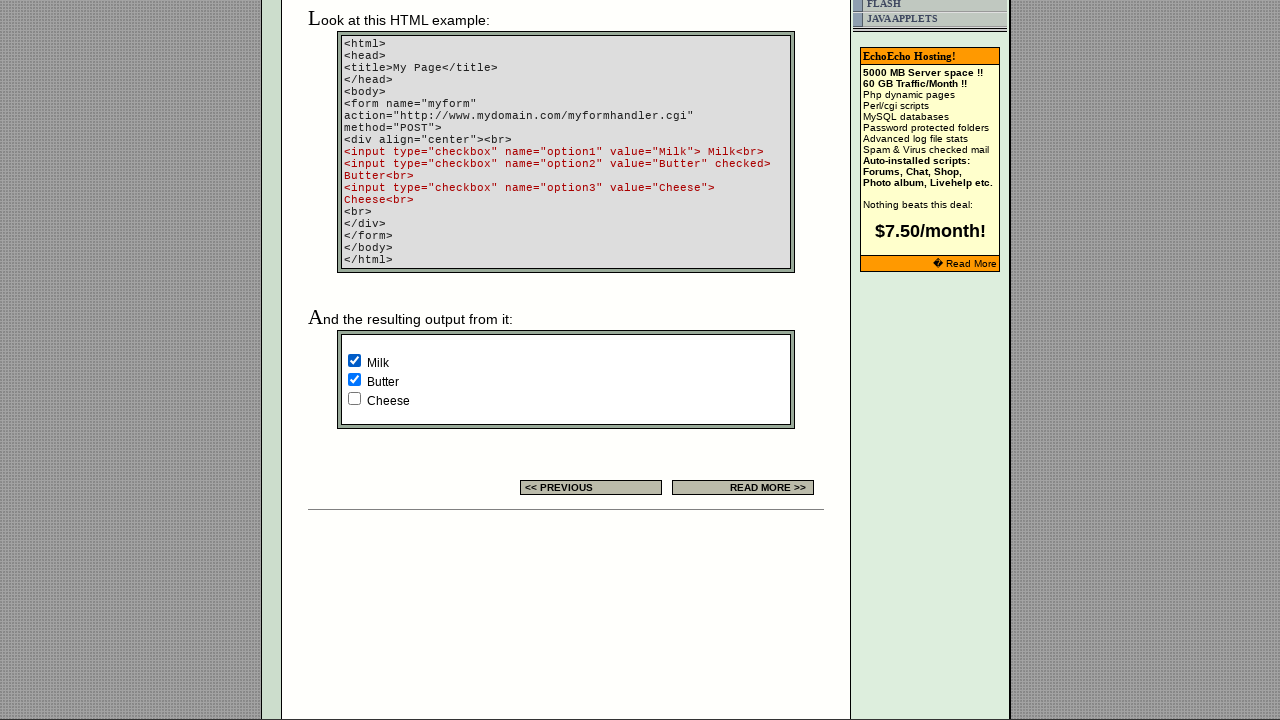

Clicked checkbox to select it at (354, 398) on xpath=/html/body/div[2]/table[9]/tbody/tr/td[4]/table/tbody/tr/td/div/span/form/
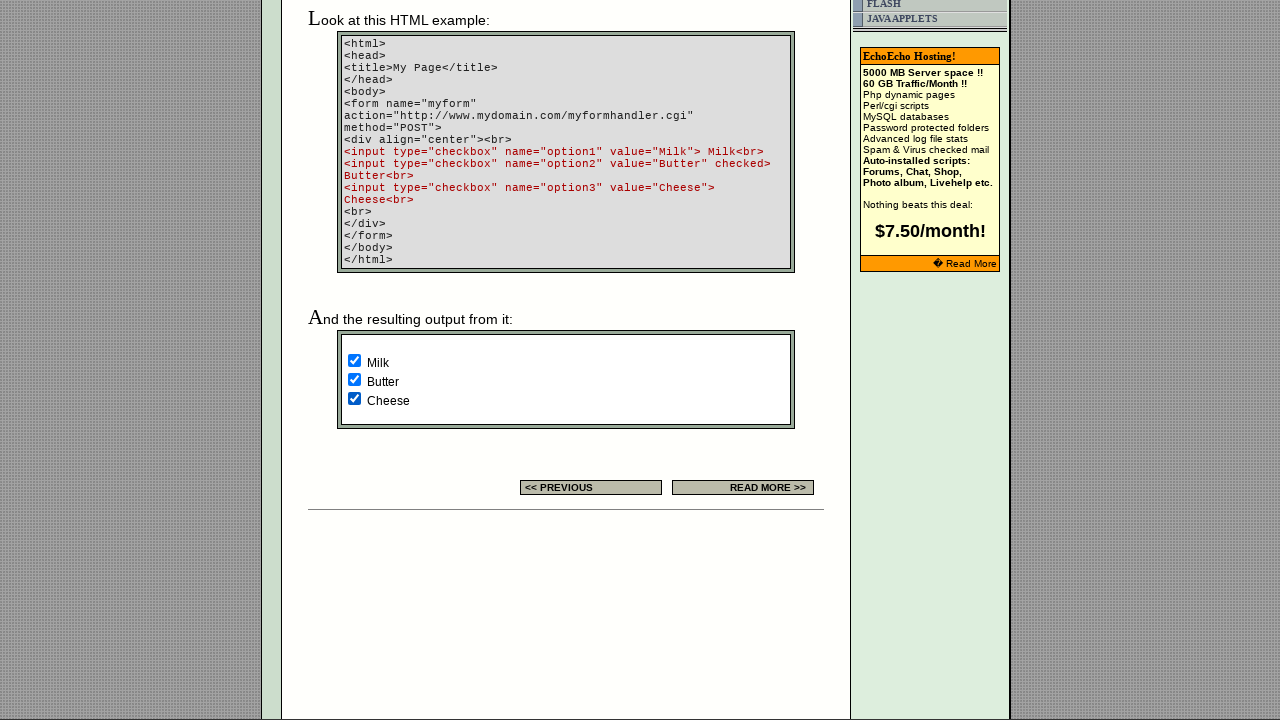

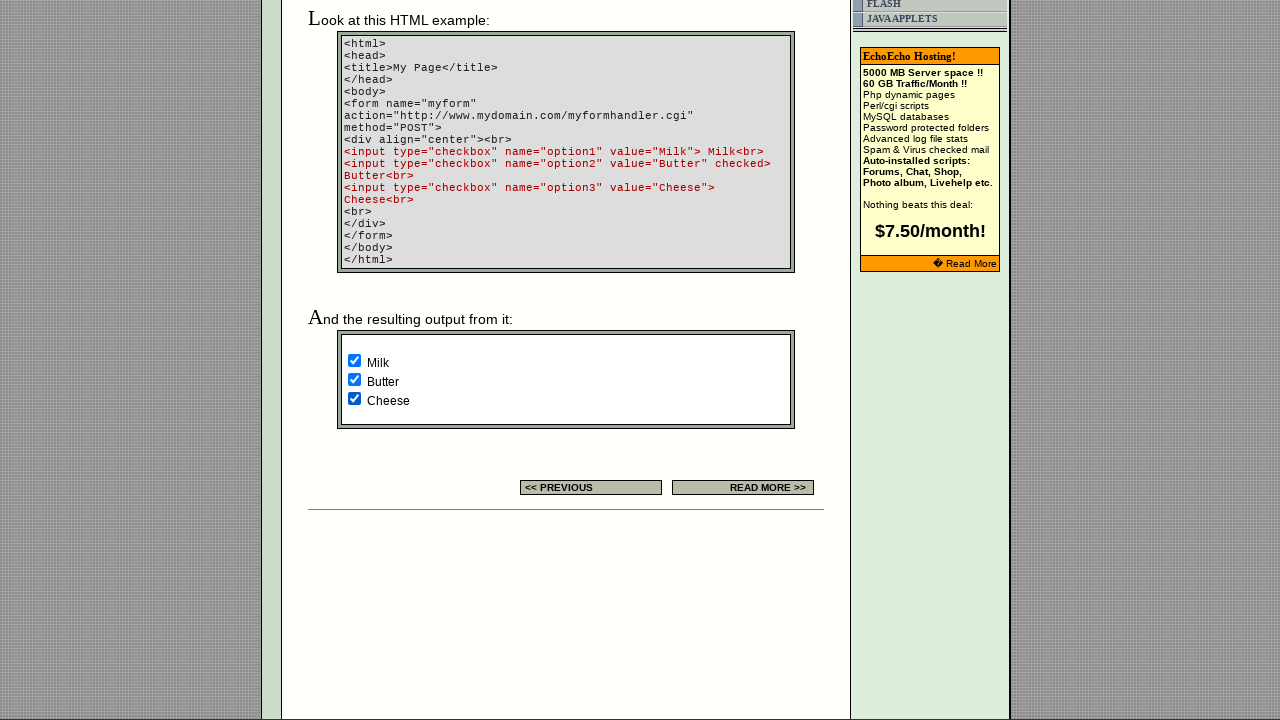